Tests student registration form submission by filling out personal details including name, email, gender, phone, date of birth, subjects, hobbies, address, and state, then submitting the form.

Starting URL: https://demoqa.com/automation-practice-form

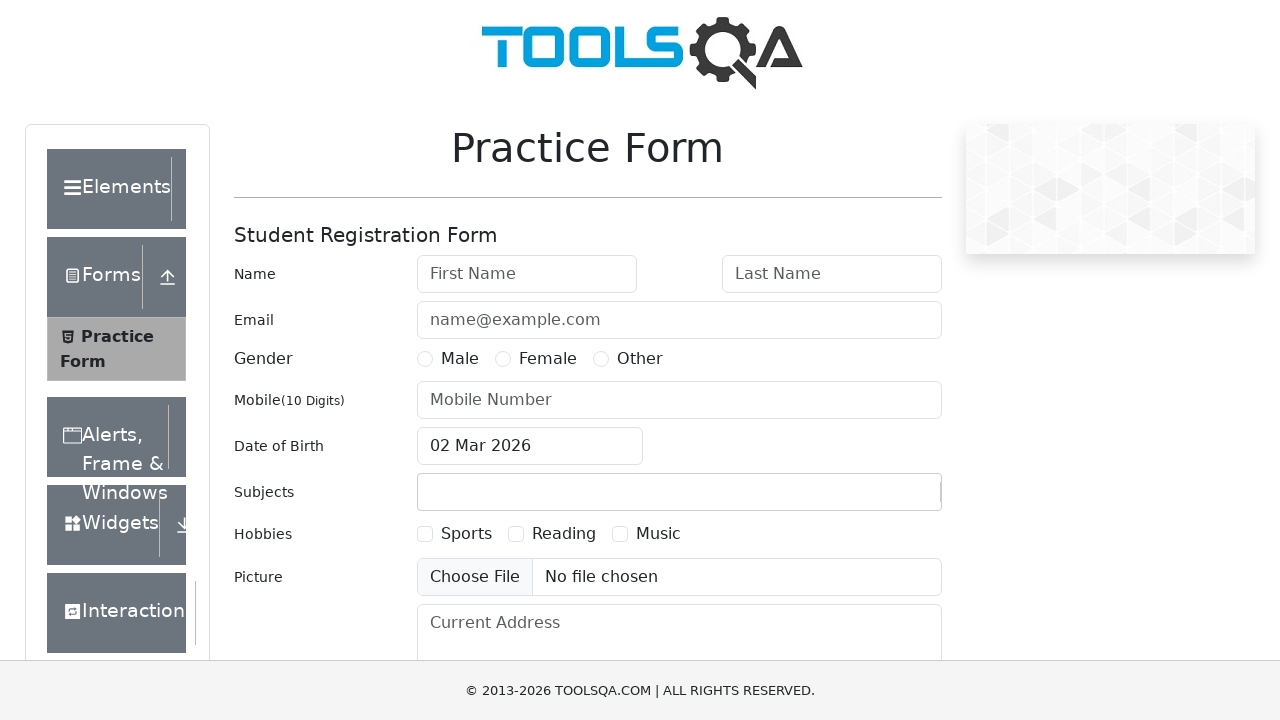

Filled first name field with 'Marcus' on input[placeholder='First Name']
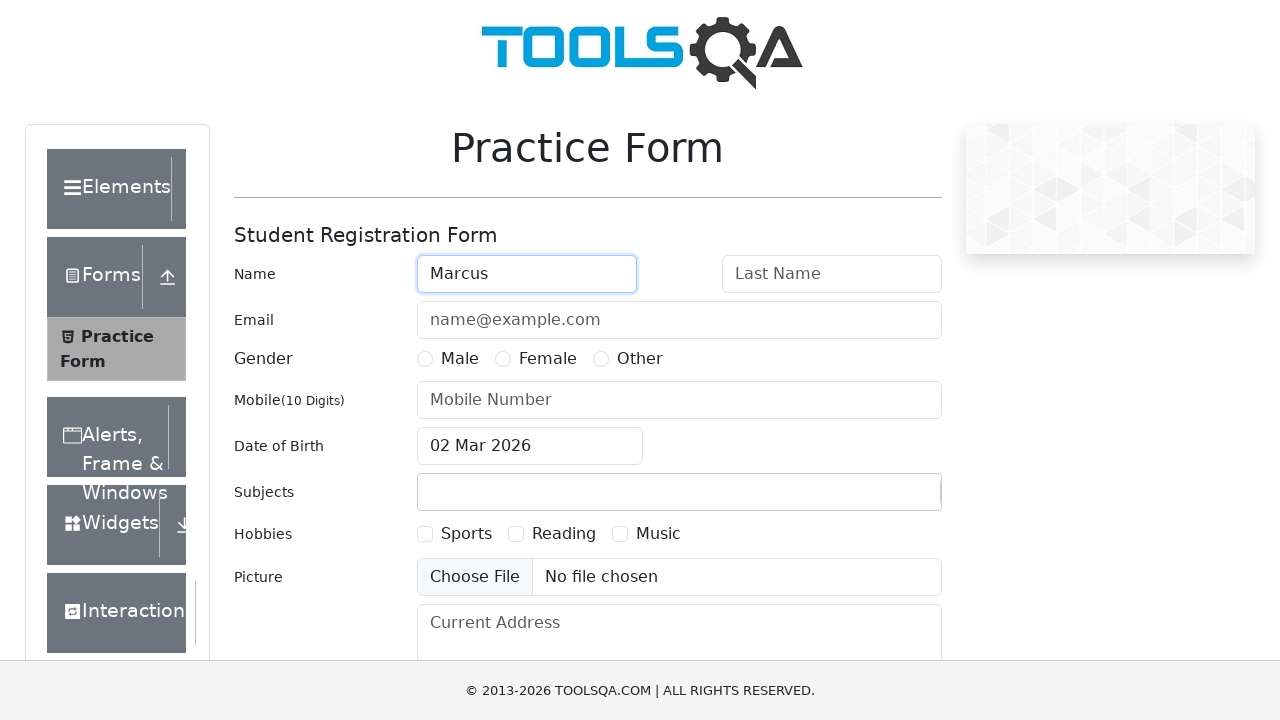

Filled last name field with 'Johnson' on input[placeholder='Last Name']
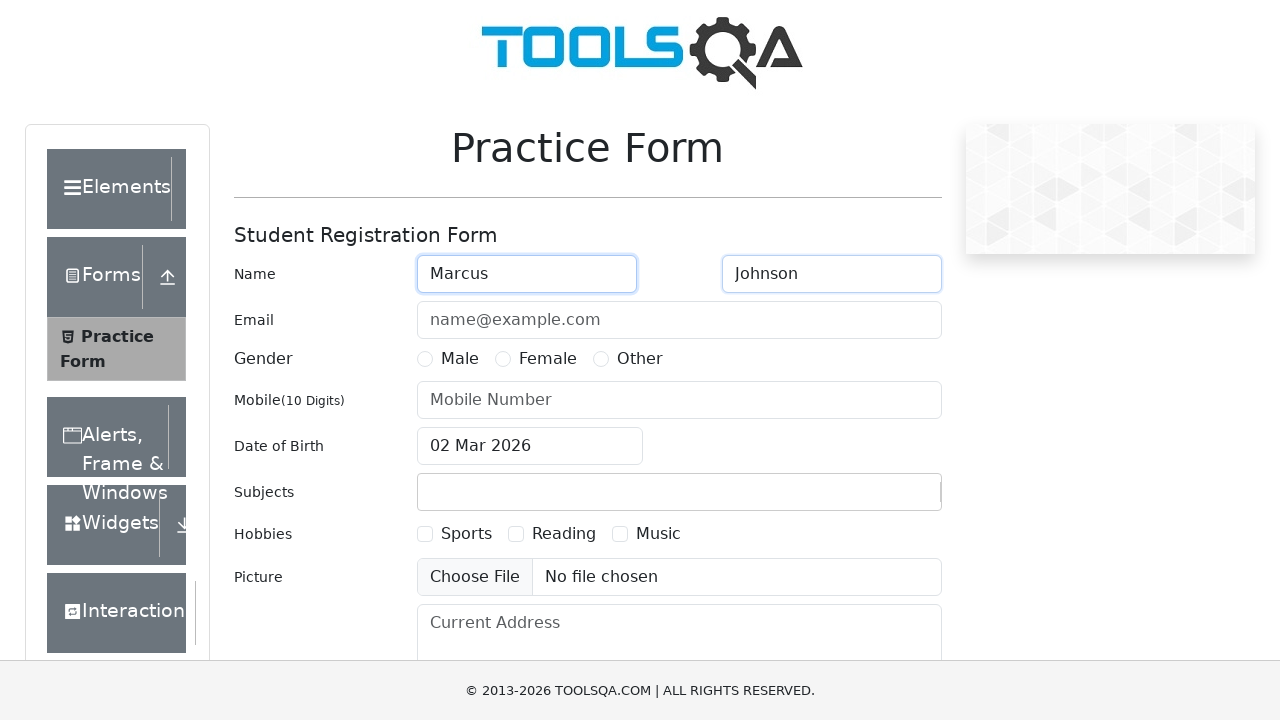

Filled email field with 'marcus.johnson@example.com' on input#userEmail
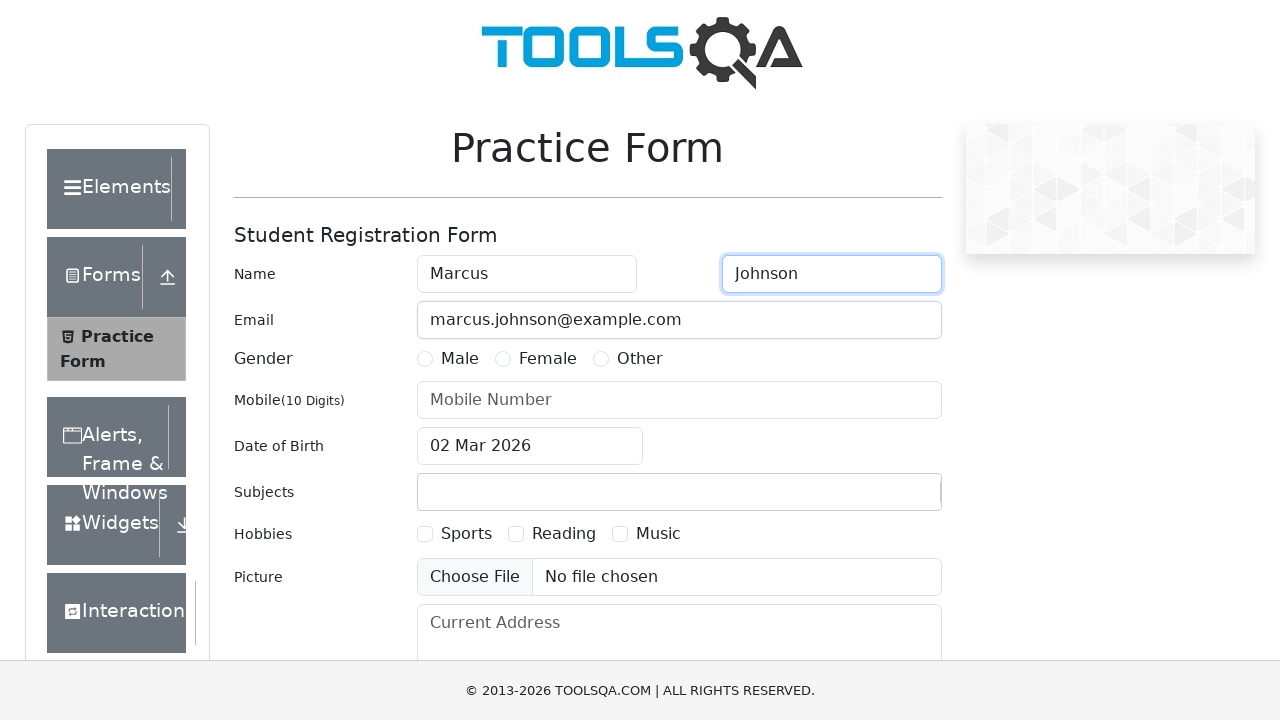

Selected Male gender option at (460, 359) on label[for='gender-radio-1']
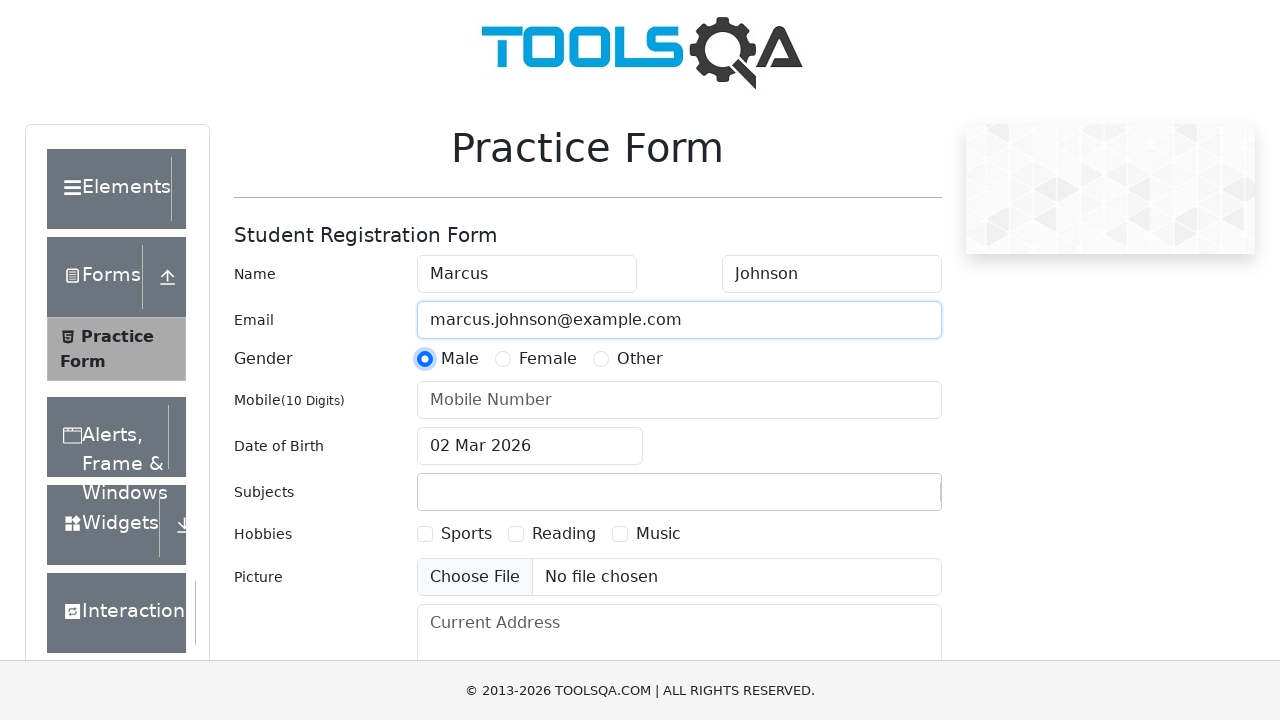

Filled phone number field with '8145739264' on input#userNumber
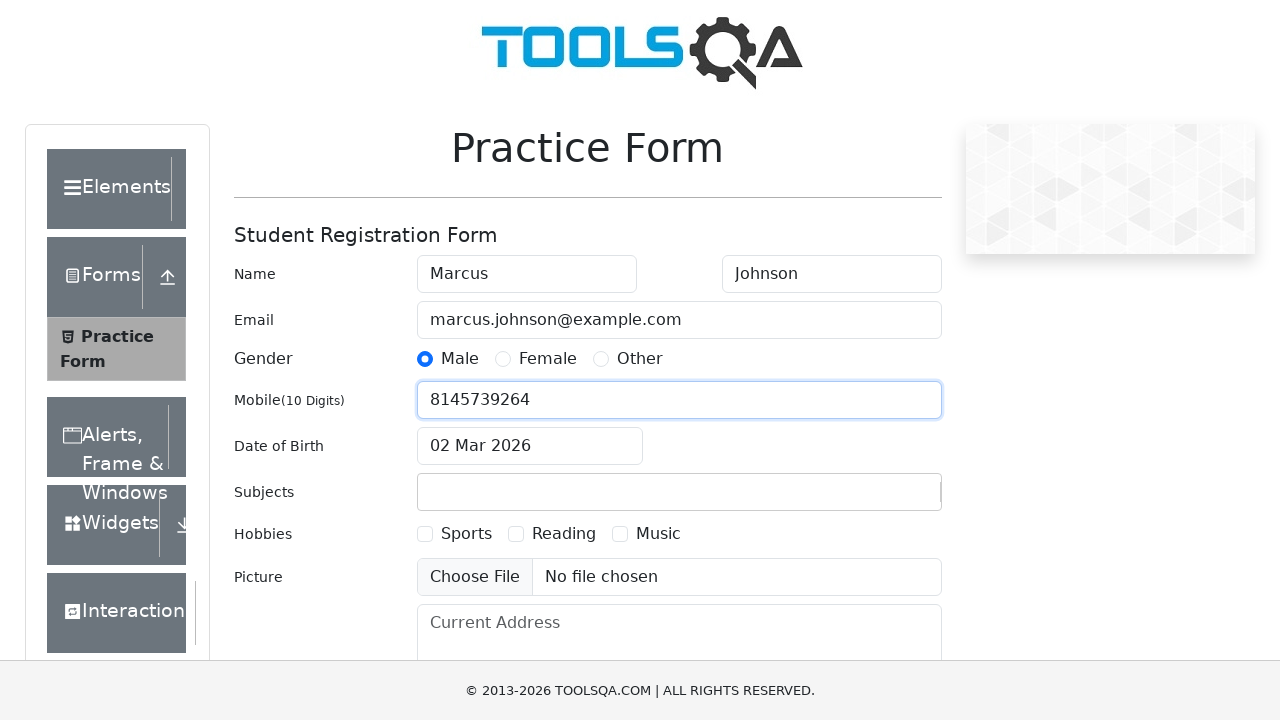

Clicked date of birth input field to open date picker at (530, 446) on #dateOfBirthInput
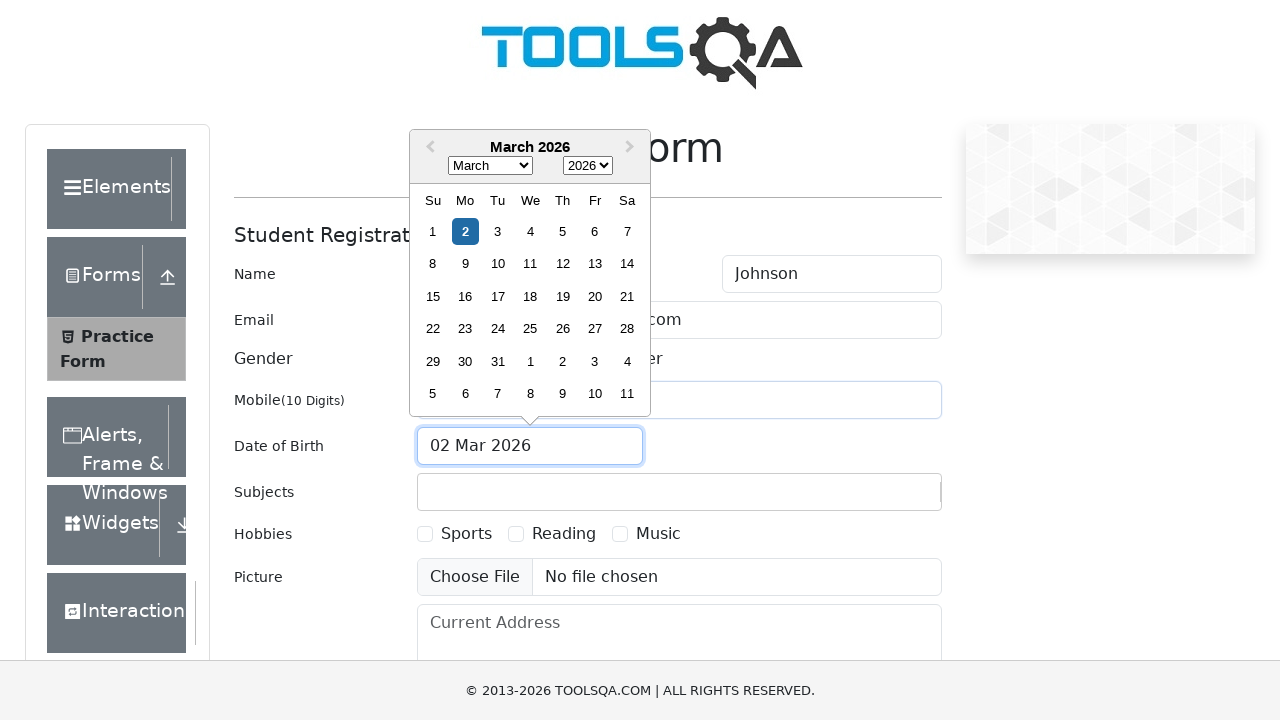

Selected year 1995 from date picker on .react-datepicker__year-select
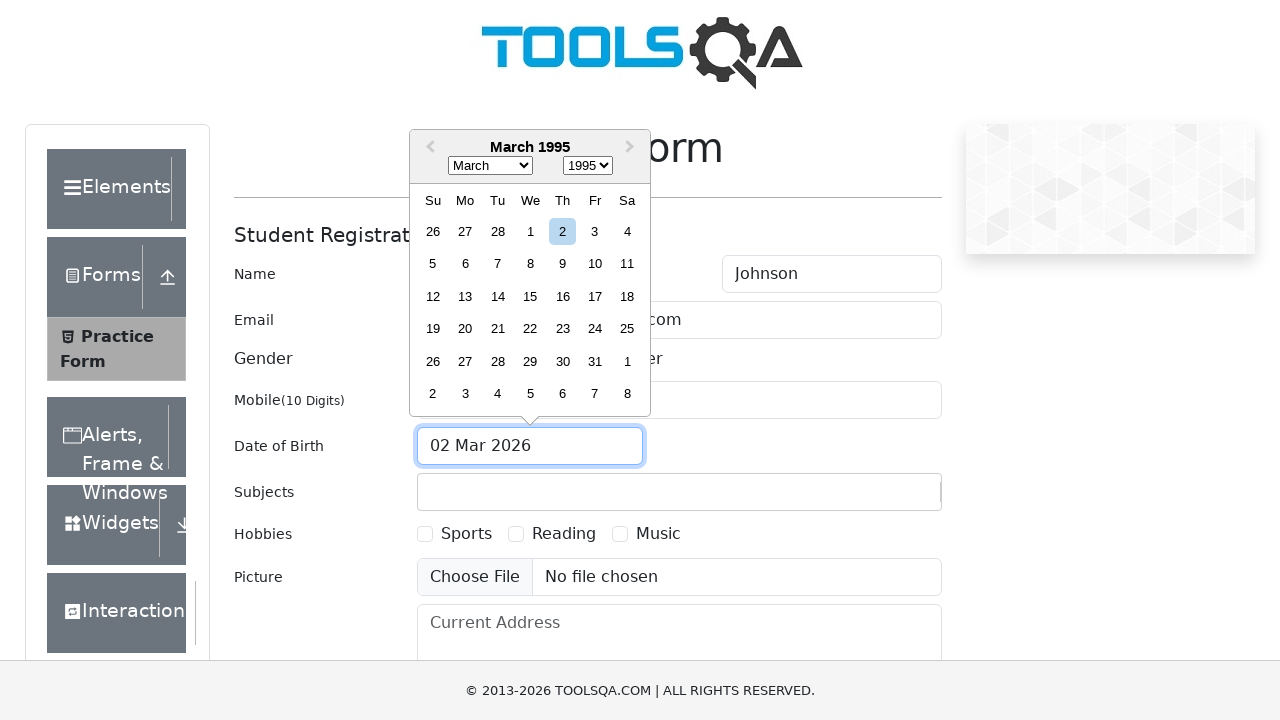

Selected month 5 (June) from date picker on .react-datepicker__month-select
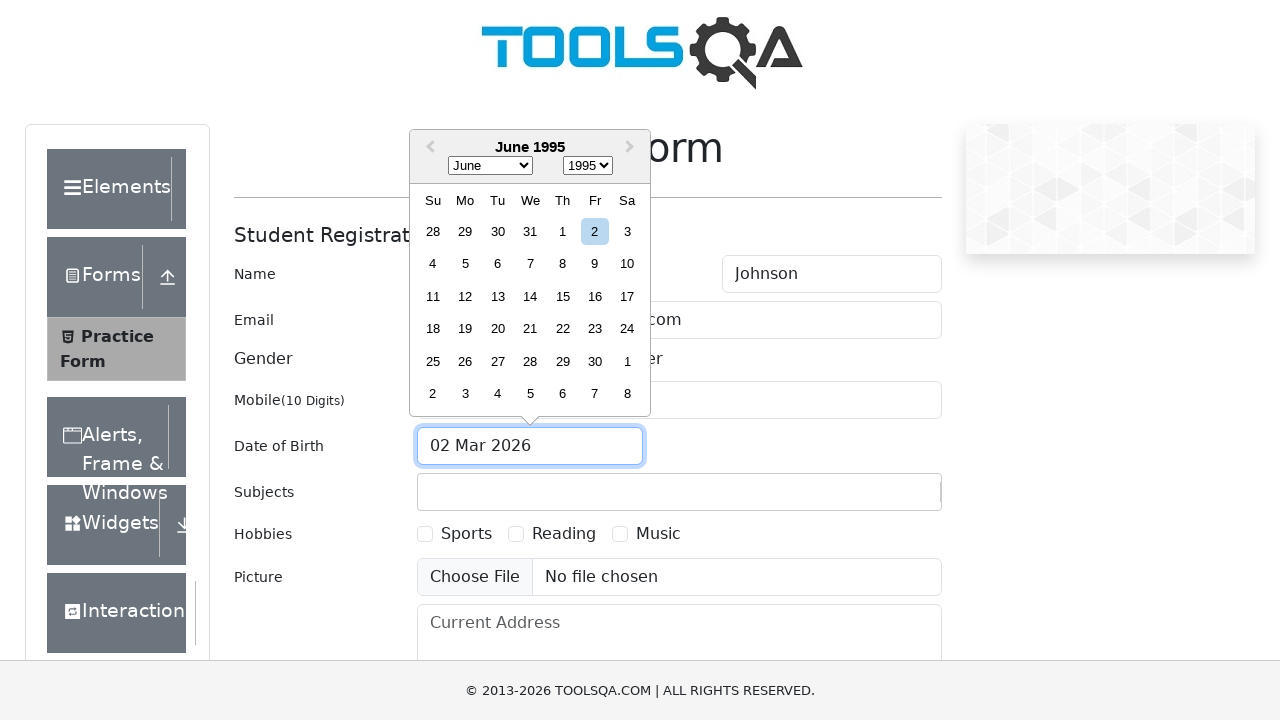

Selected day 15 from date picker at (562, 296) on .react-datepicker__day--015:not(.react-datepicker__day--outside-month)
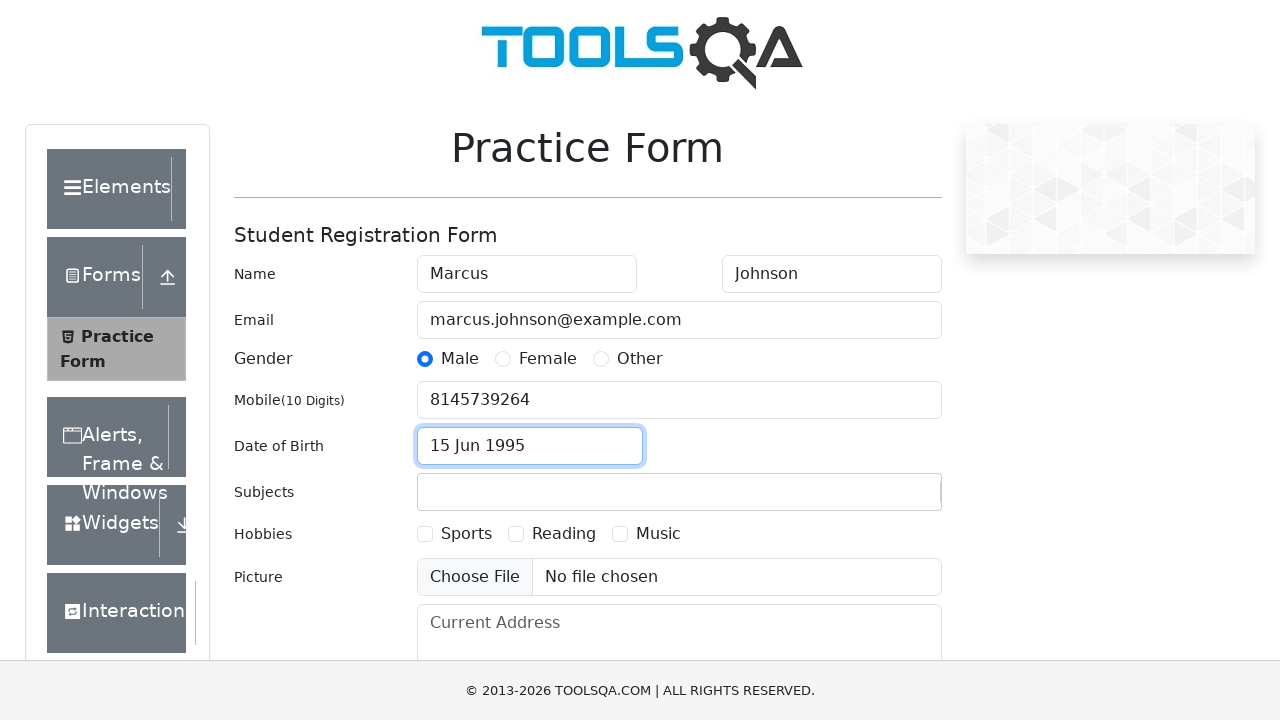

Filled subjects input with 'Math' on input#subjectsInput
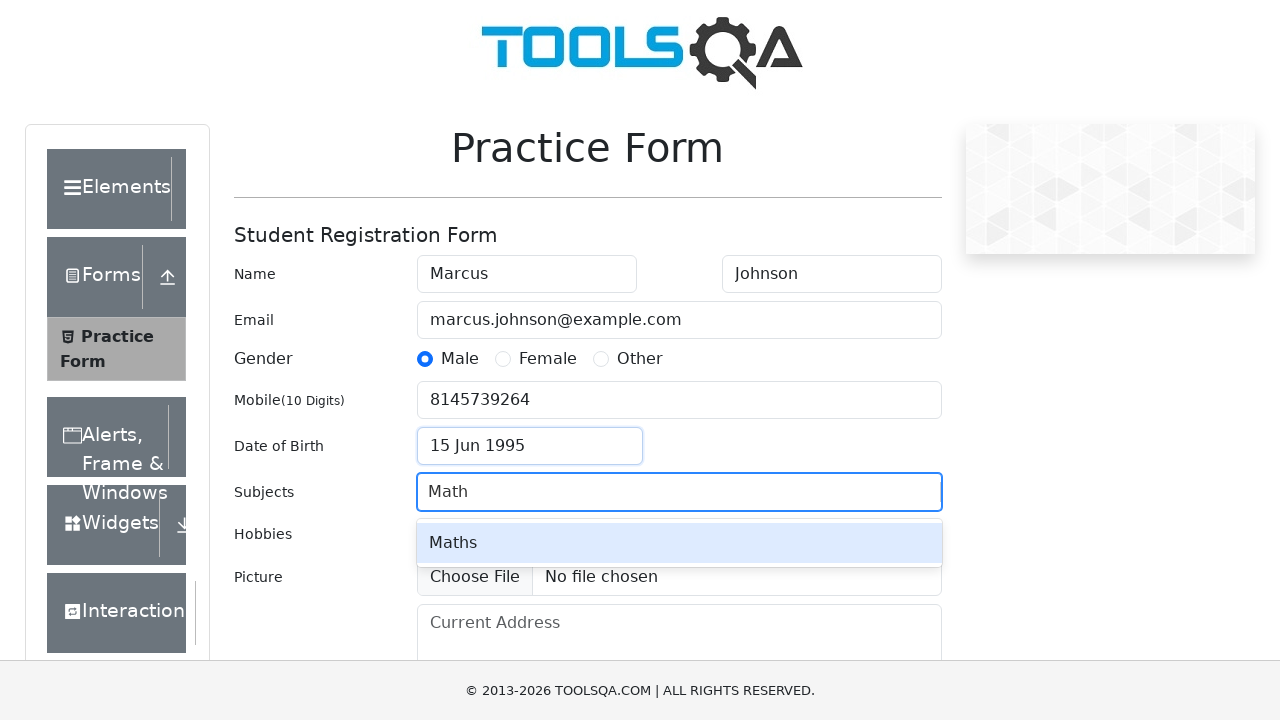

Pressed Enter to add 'Math' to subjects
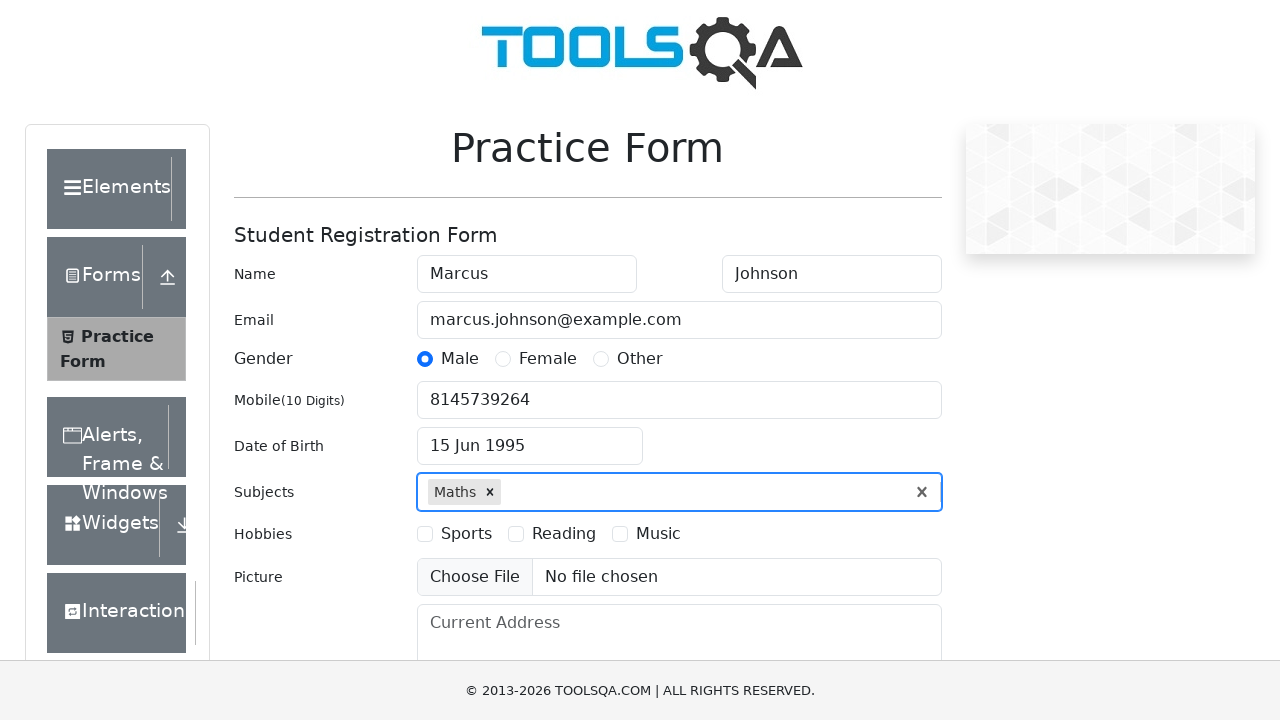

Filled subjects input with 'Physics' on input#subjectsInput
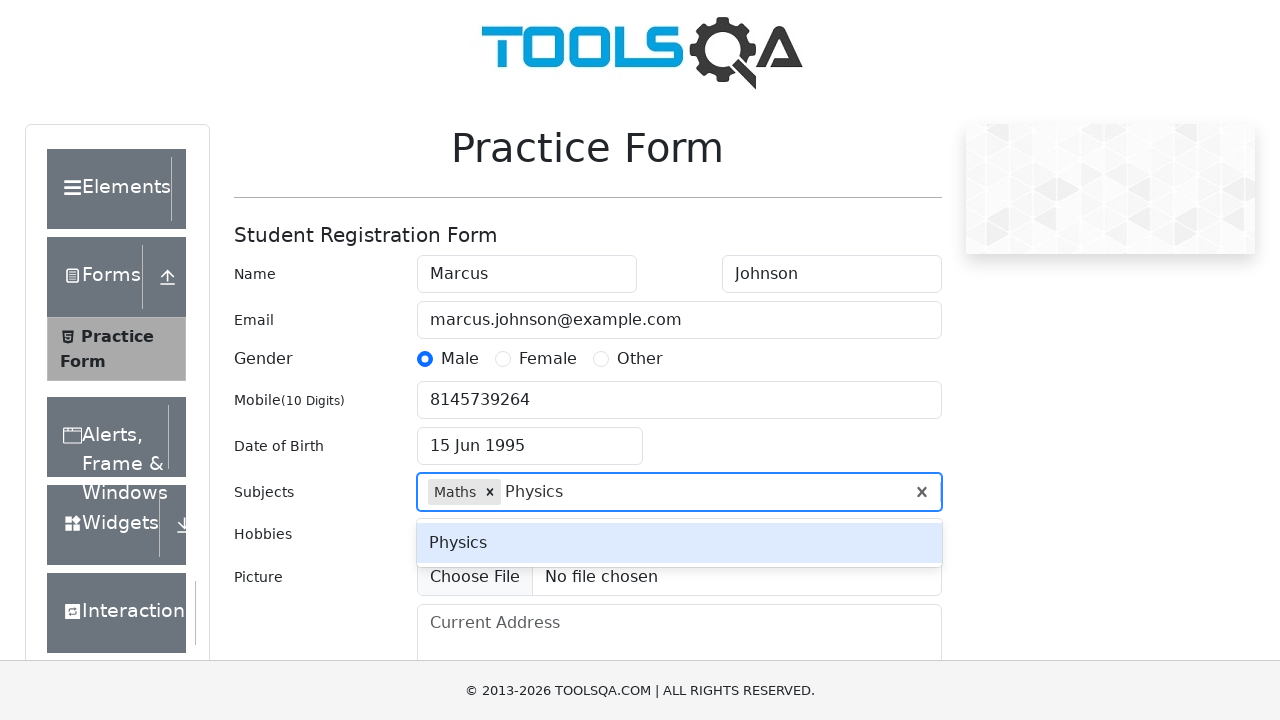

Pressed Enter to add 'Physics' to subjects
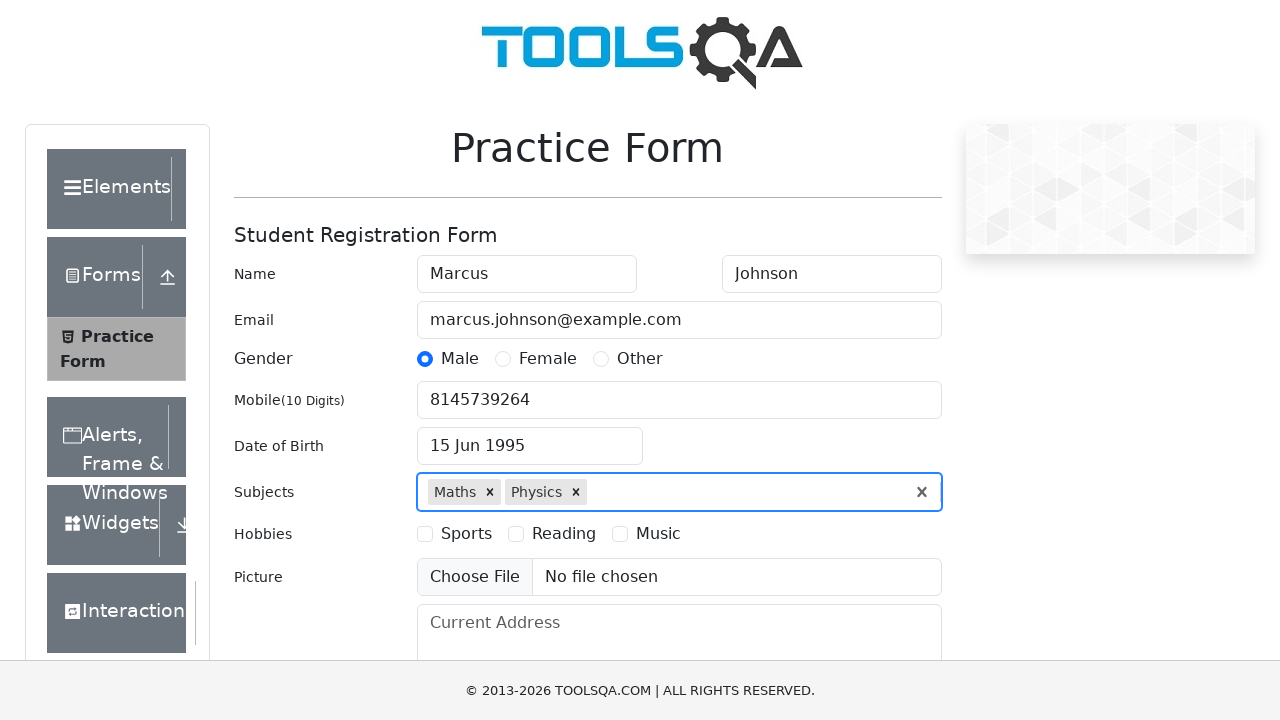

Filled subjects input with 'Economics' on input#subjectsInput
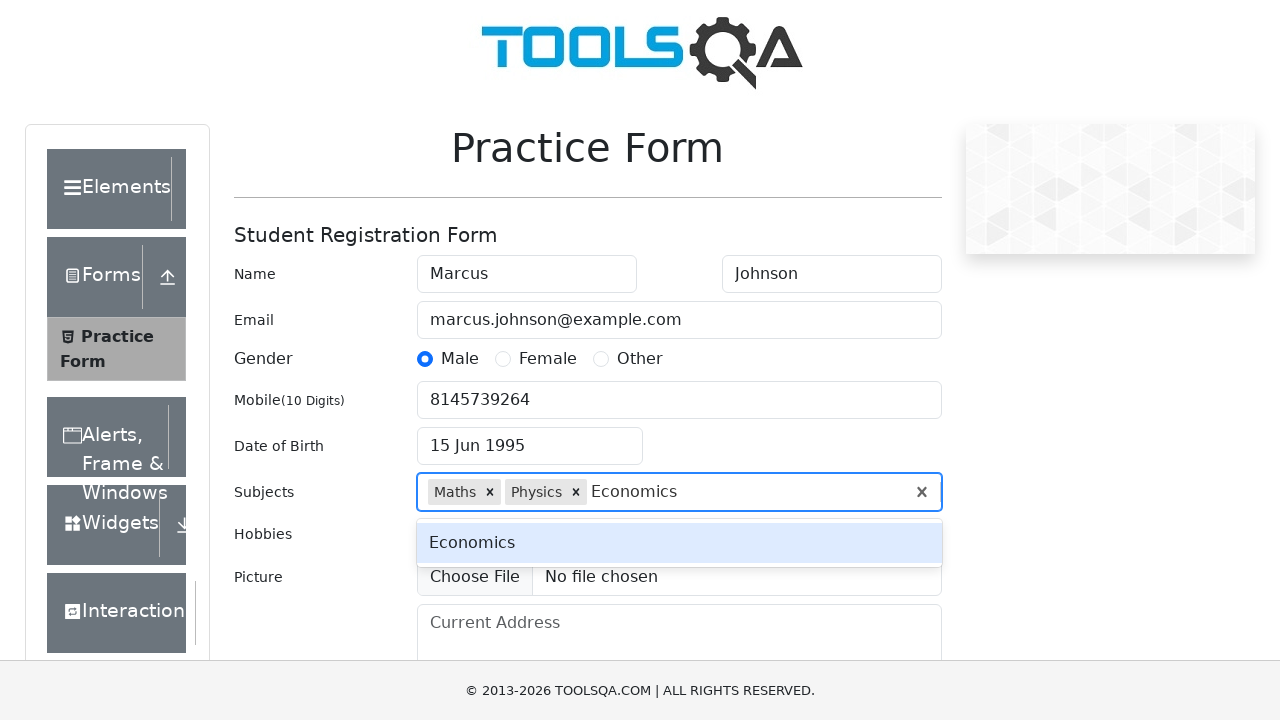

Pressed Enter to add 'Economics' to subjects
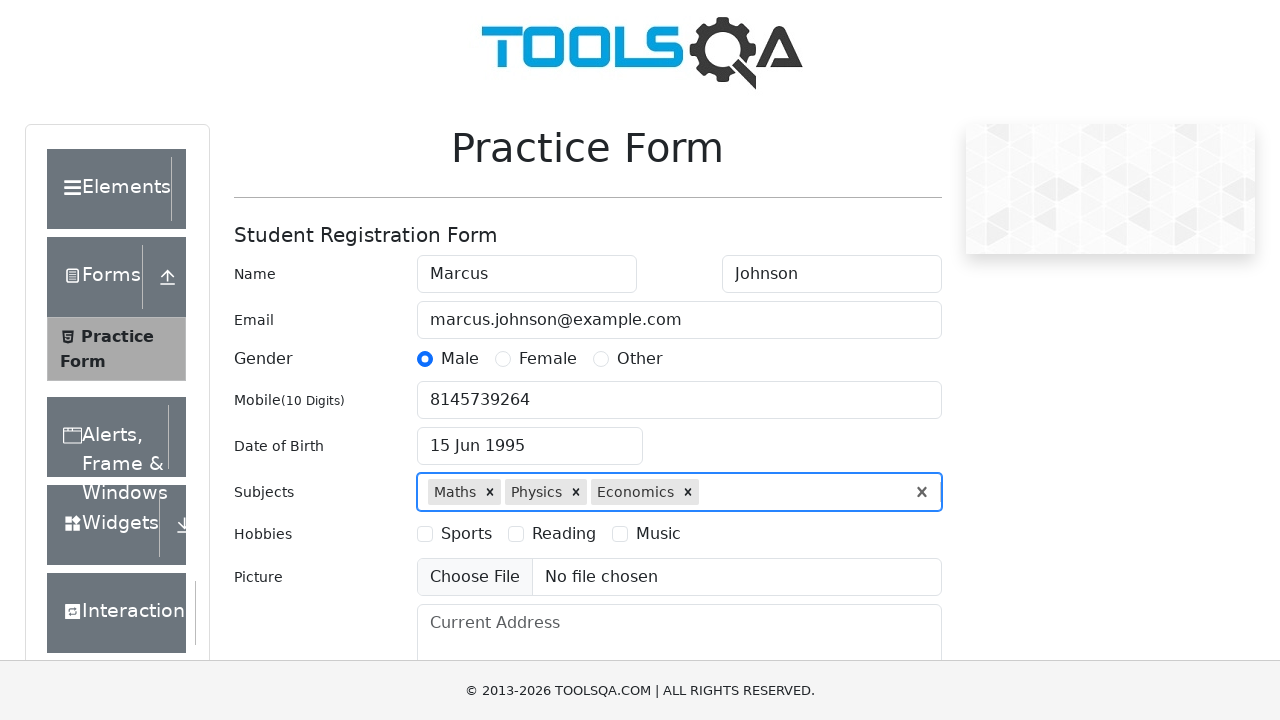

Filled subjects input with 'English' on input#subjectsInput
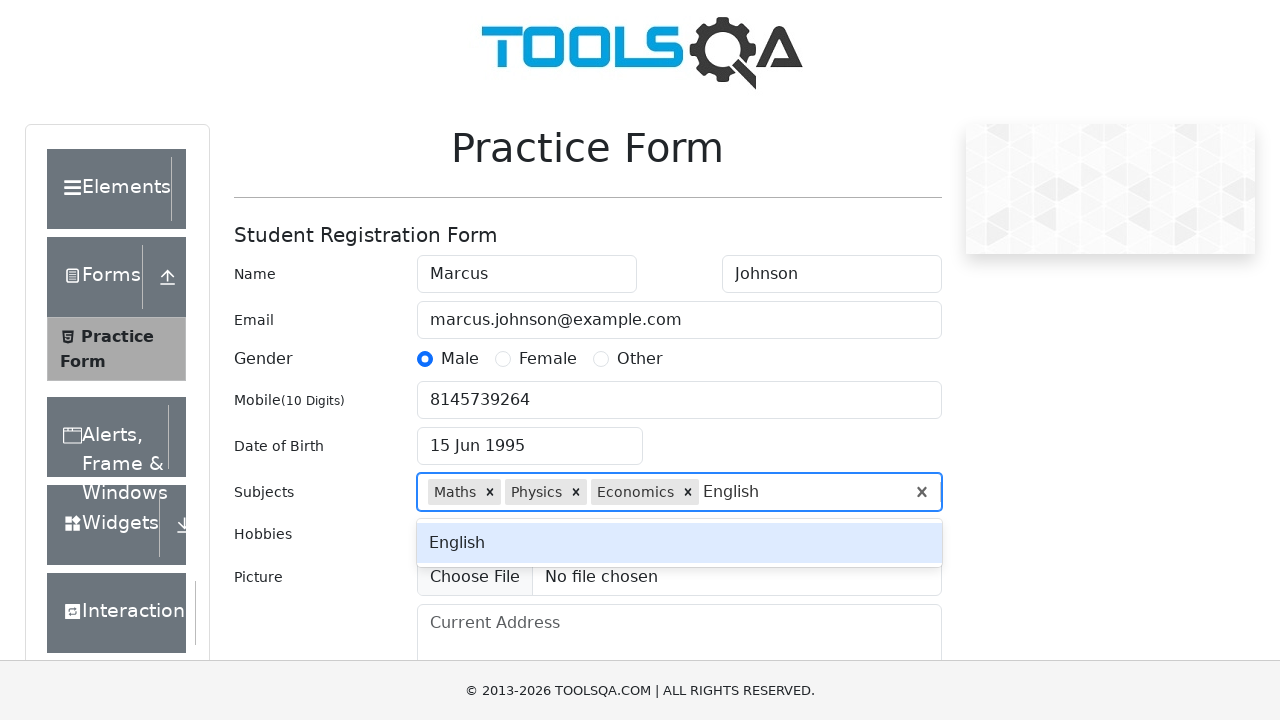

Pressed Enter to add 'English' to subjects
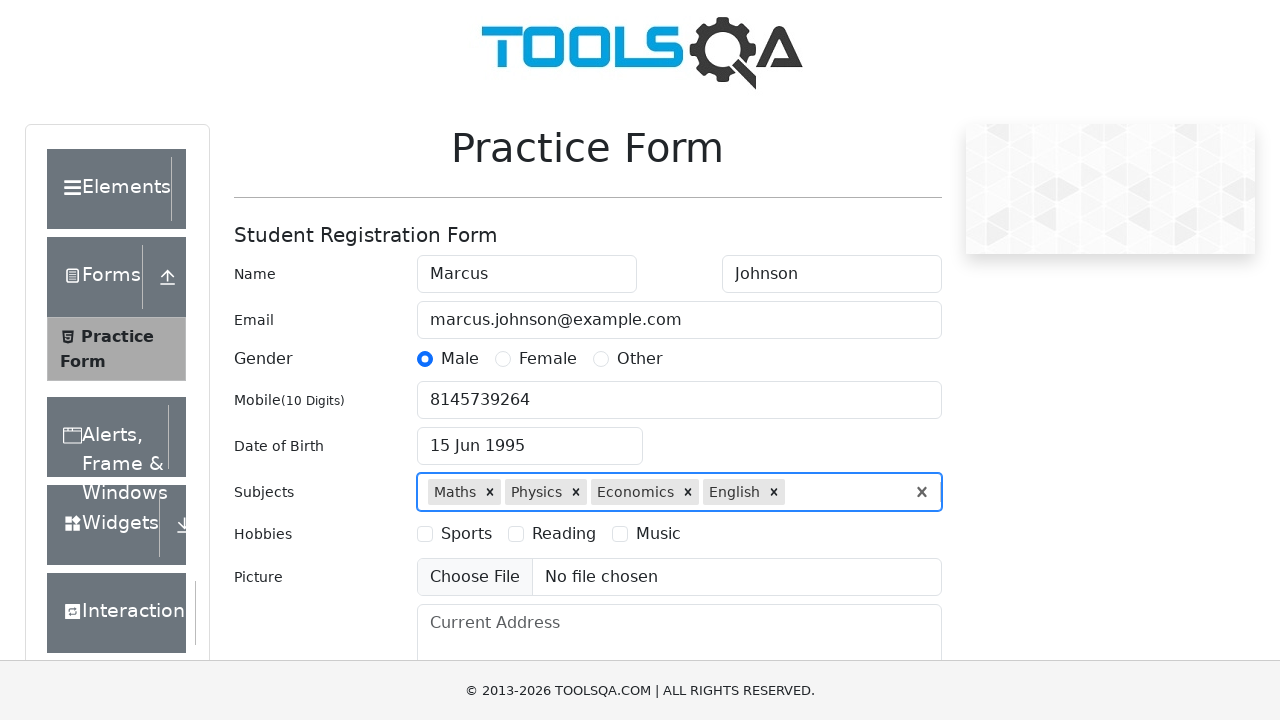

Selected Sports hobby checkbox at (466, 534) on label[for='hobbies-checkbox-1']
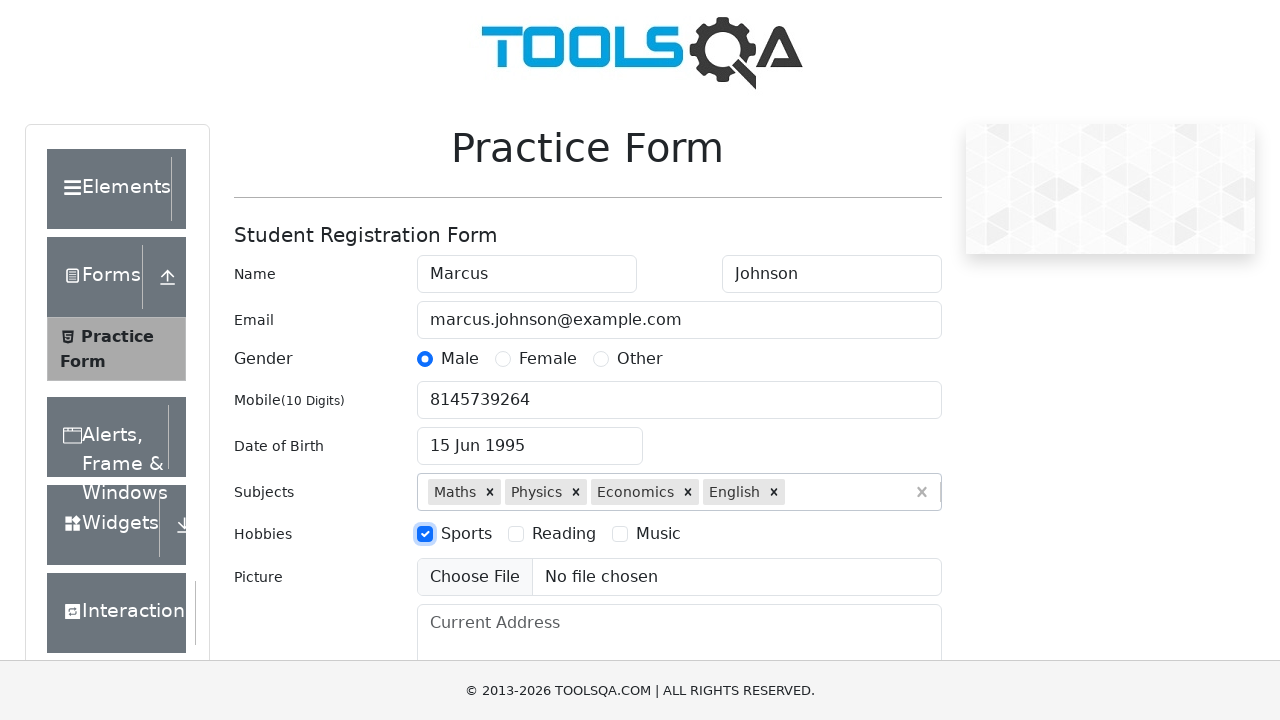

Selected Music hobby checkbox at (658, 534) on label[for='hobbies-checkbox-3']
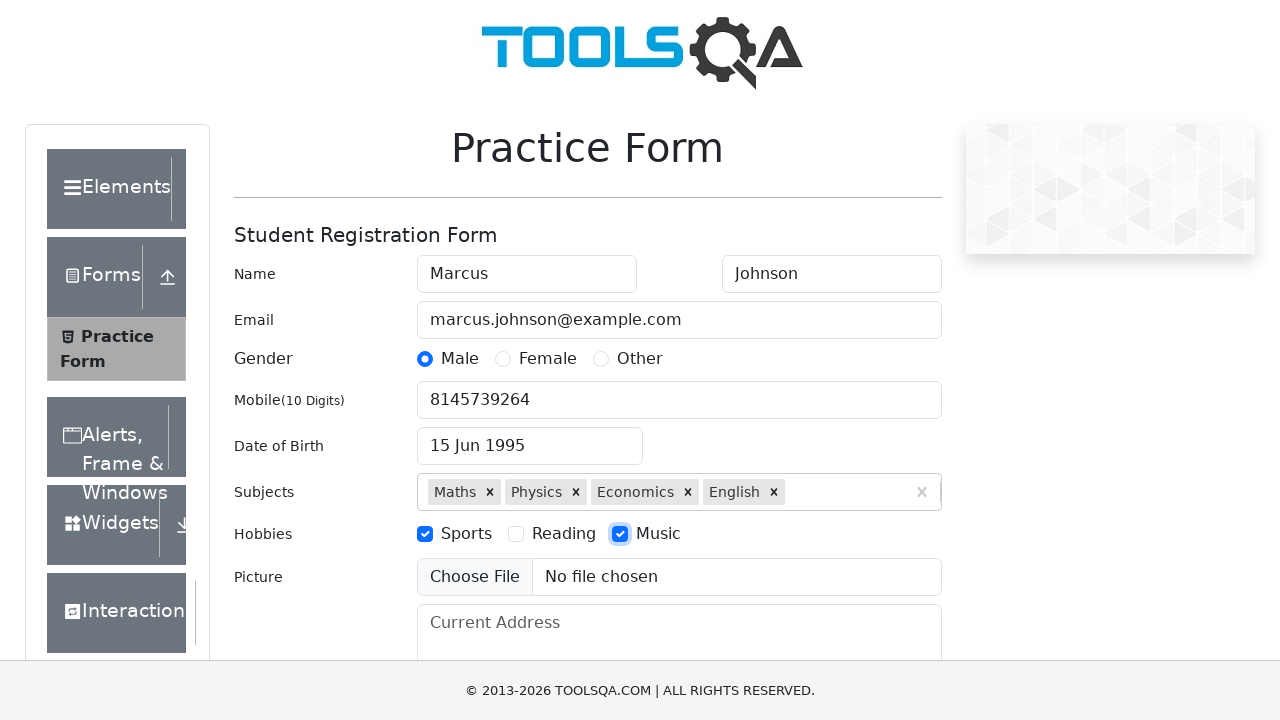

Filled current address field with '123 Main Street, Apartment 4B' on textarea#currentAddress
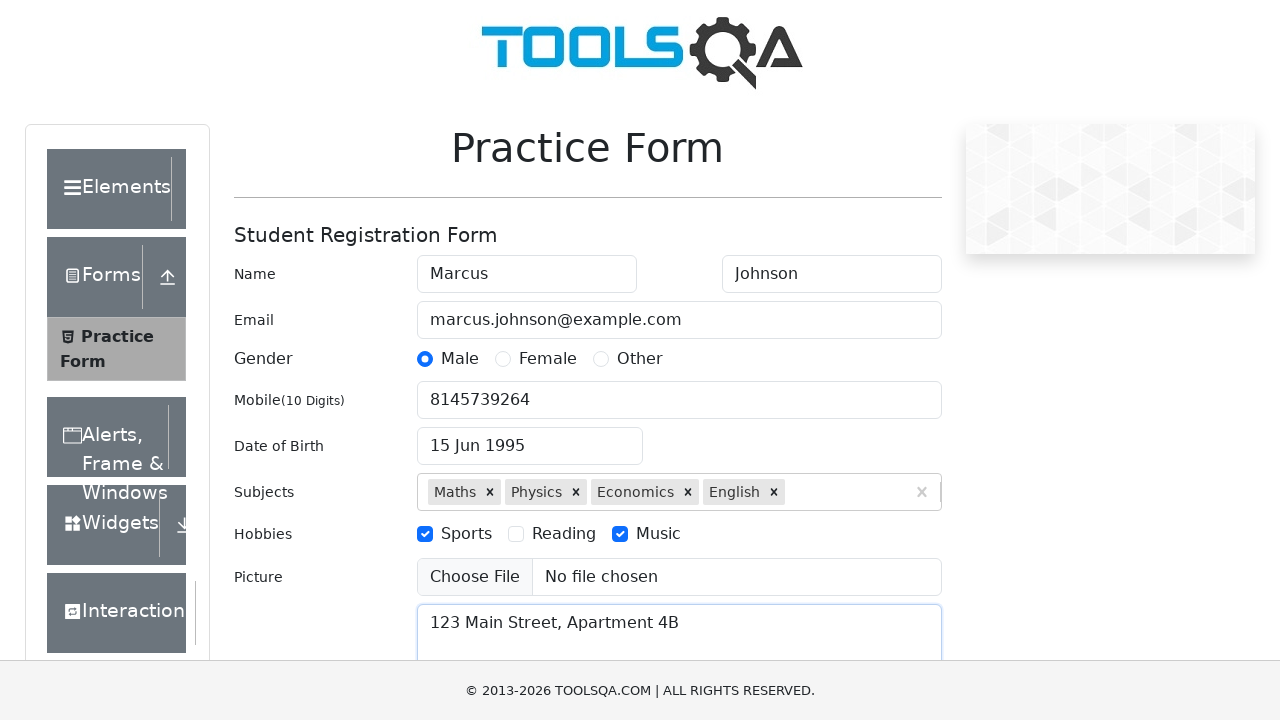

Clicked state dropdown to open selection at (527, 437) on #state
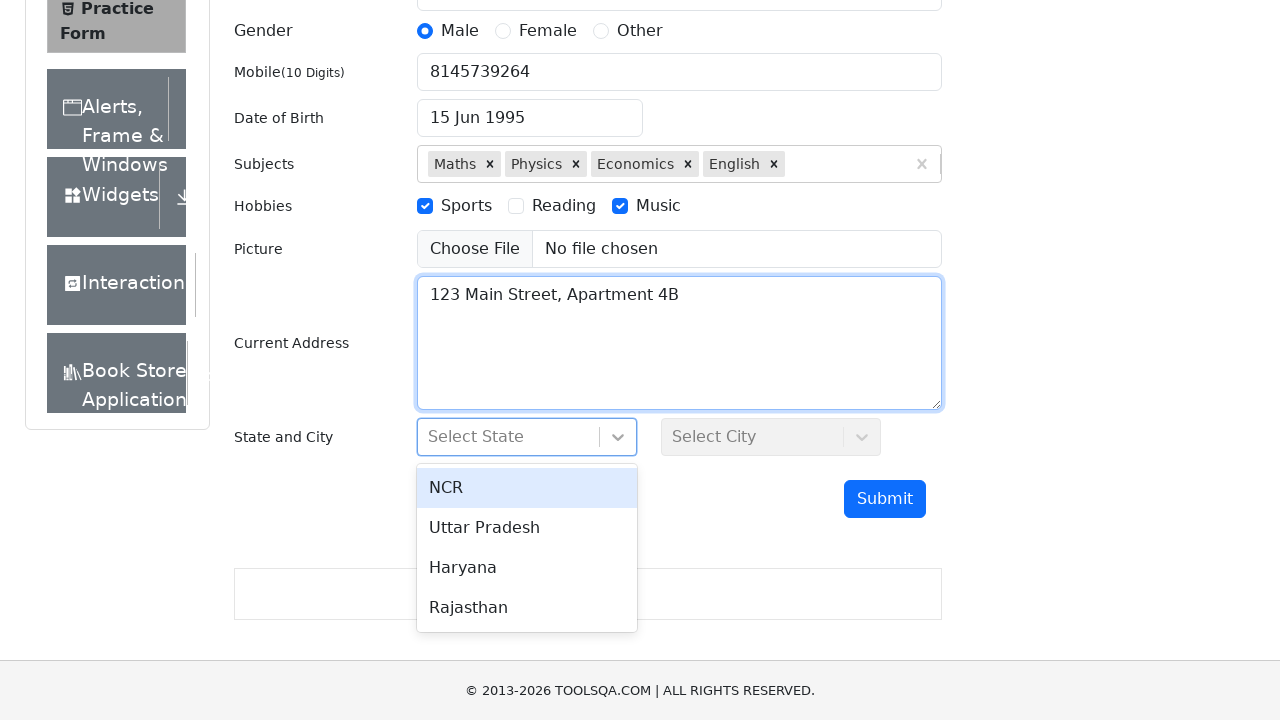

Filled state search field with 'NCR' on input#react-select-3-input
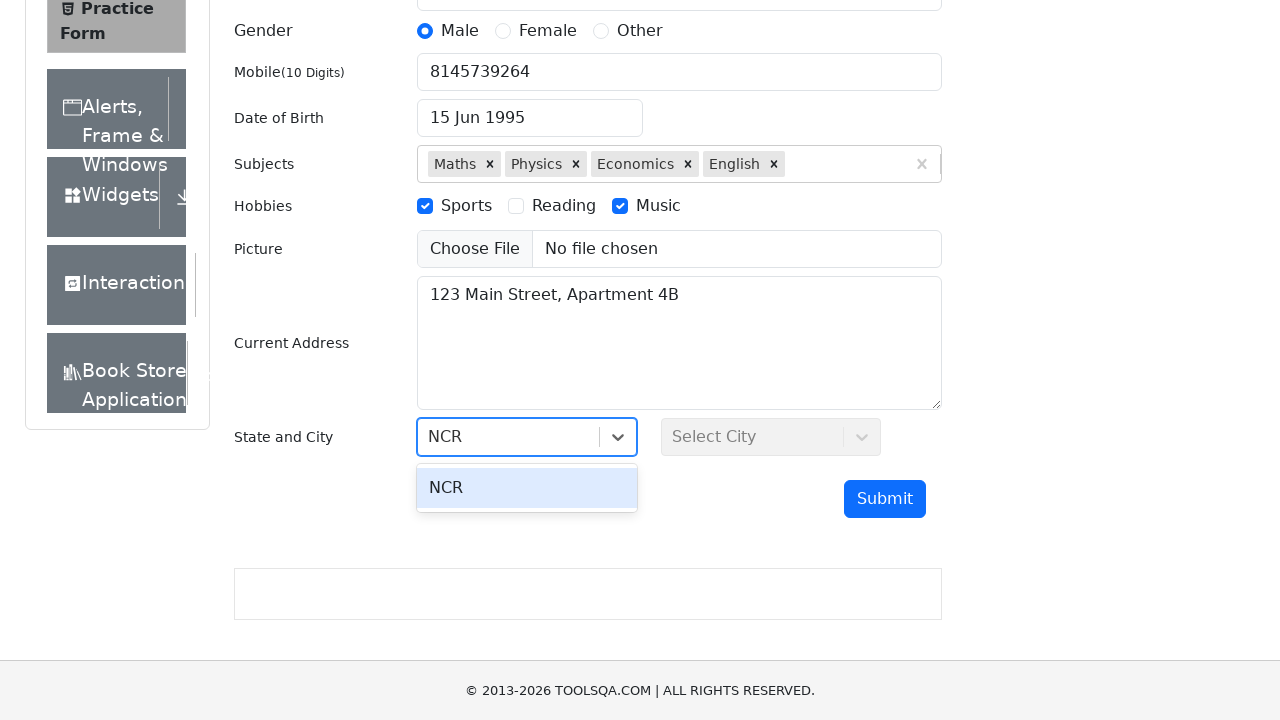

Pressed Enter to select NCR state
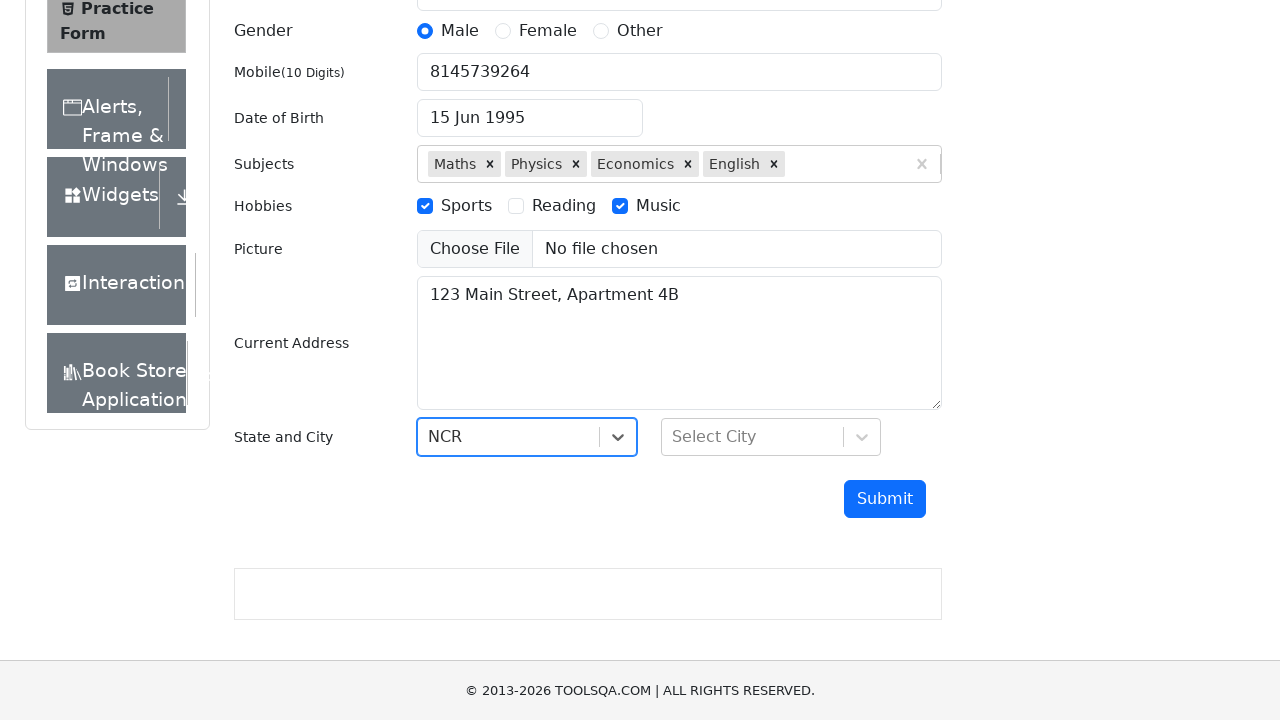

Clicked city dropdown to open selection at (771, 437) on #city
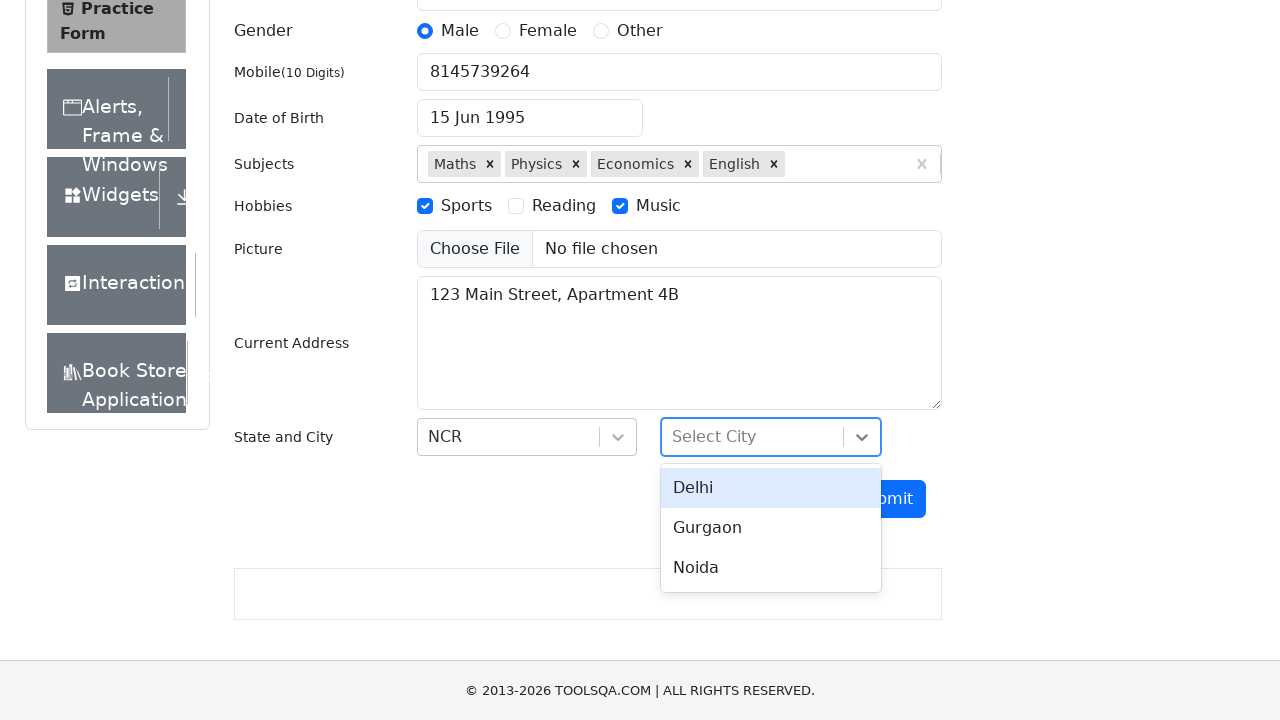

Filled city search field with 'Delhi' on input#react-select-4-input
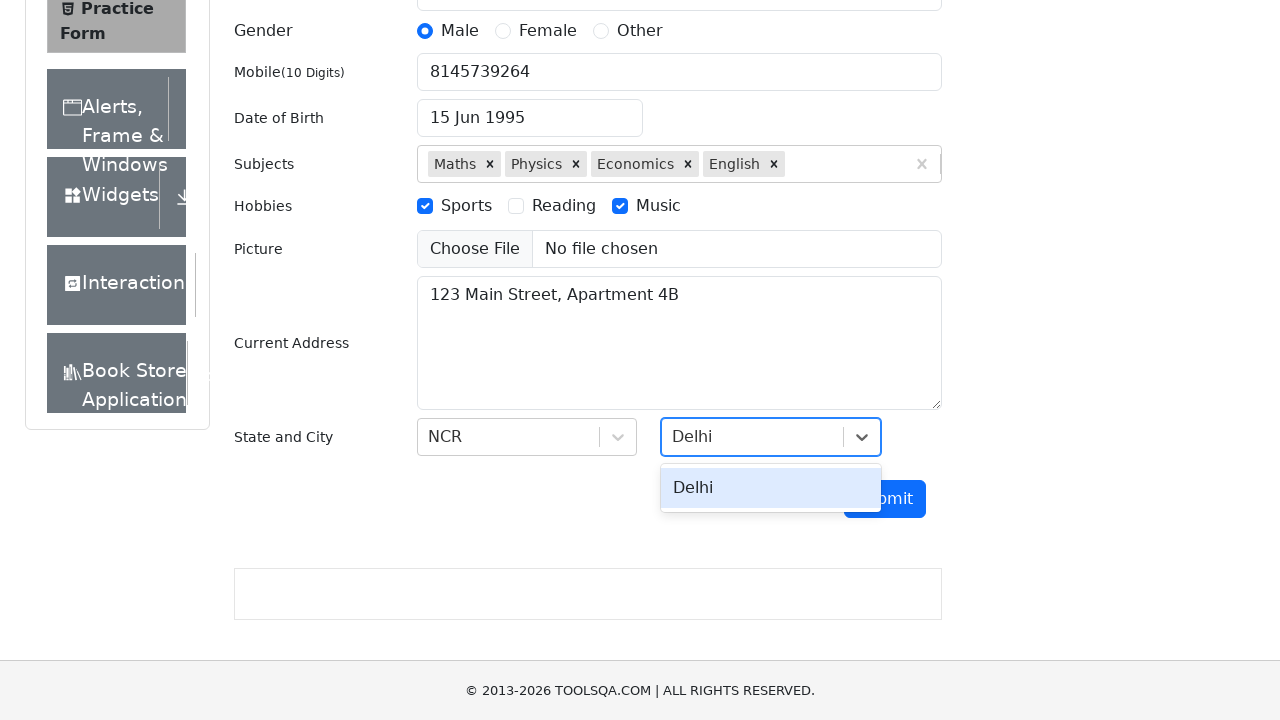

Pressed Enter to select Delhi city
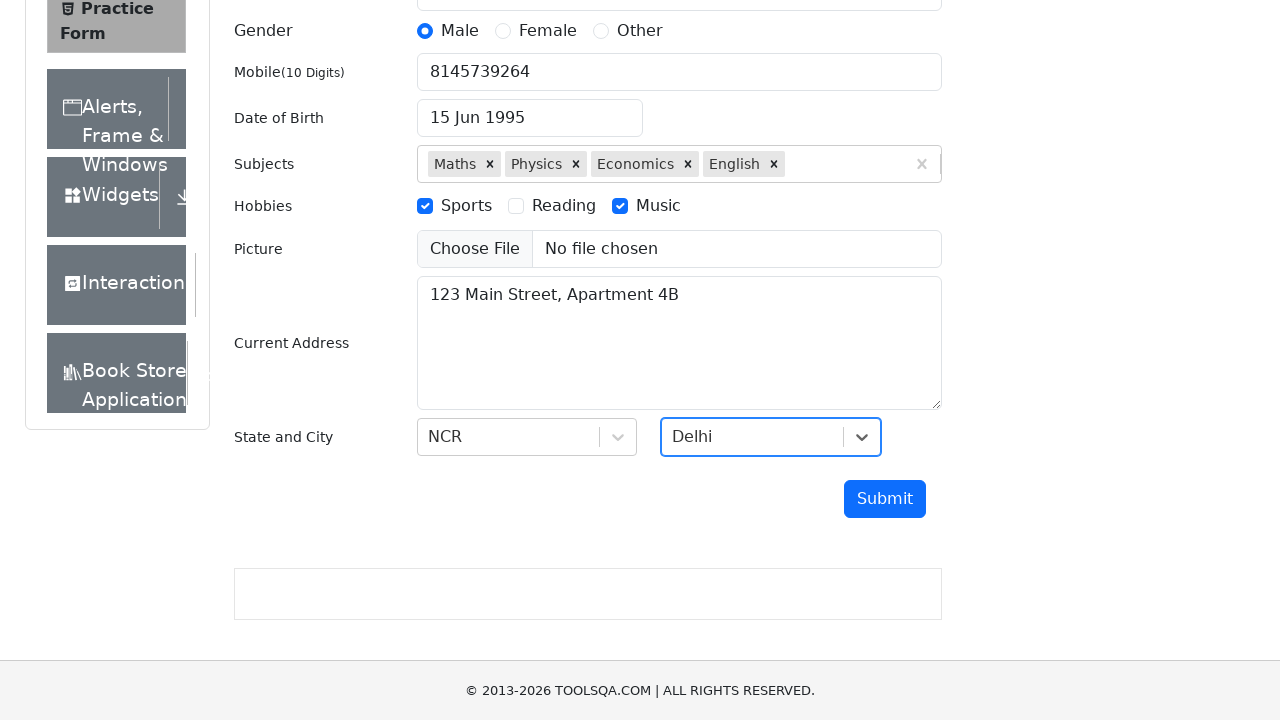

Clicked submit button to submit the form at (885, 499) on #submit
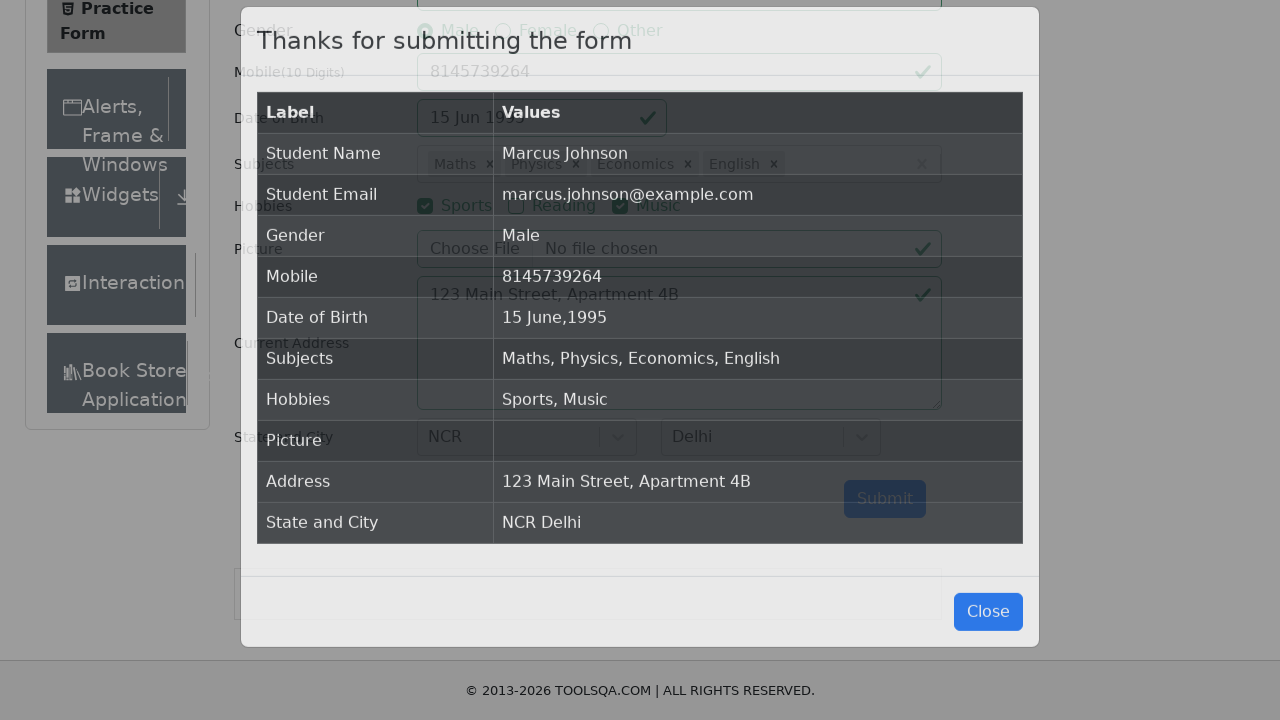

Form submission confirmed - modal content appeared
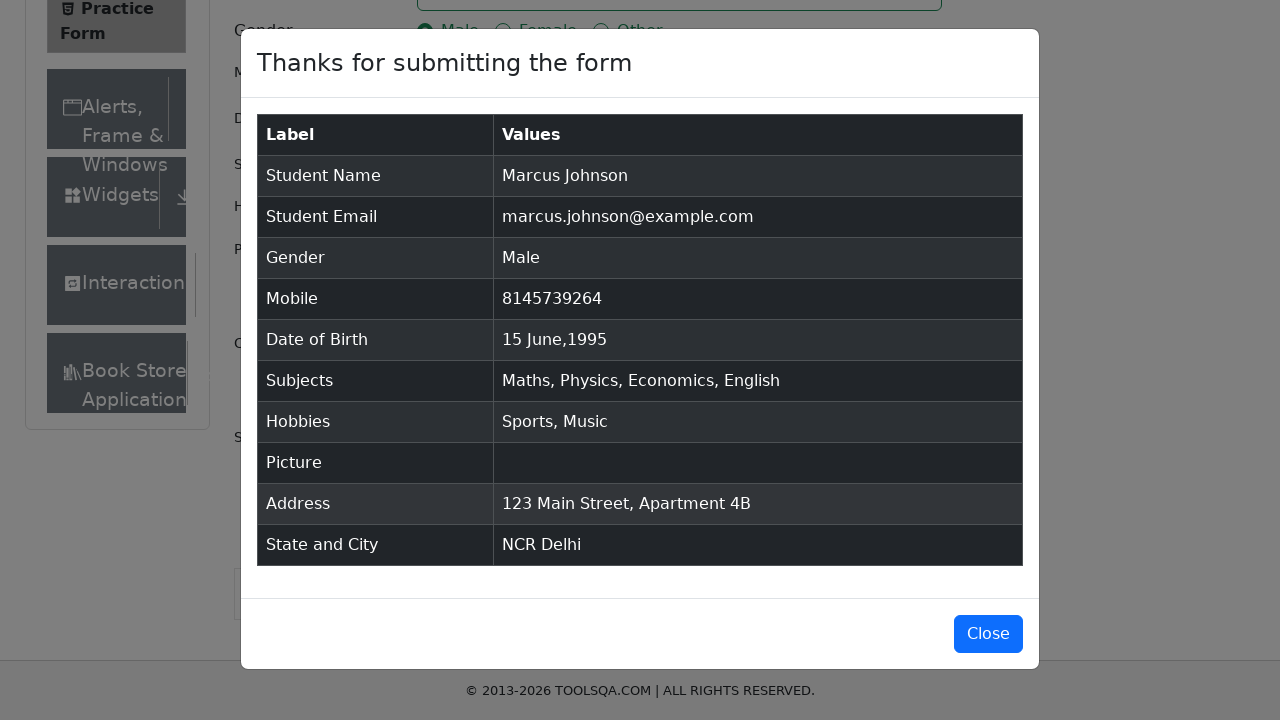

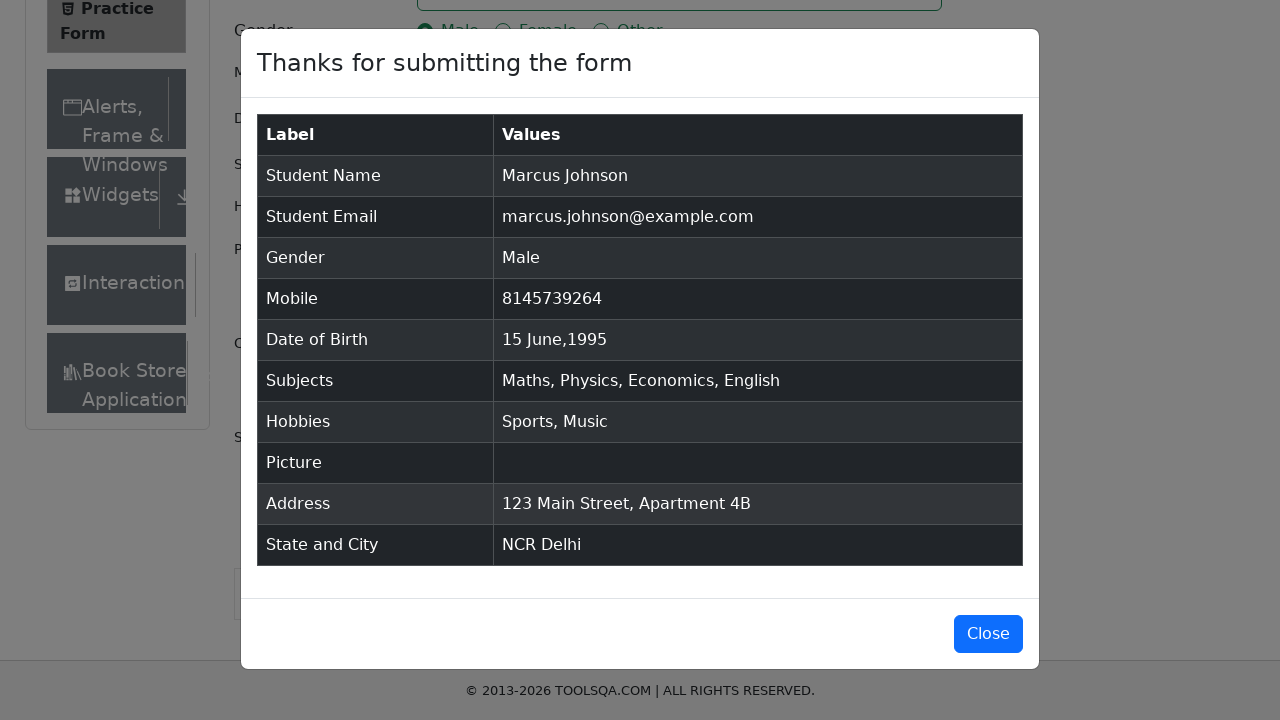